Tests a math challenge page by reading an input value, calculating the result using a logarithmic formula, filling in the answer, checking required checkboxes, and submitting the form.

Starting URL: http://suninjuly.github.io/math.html

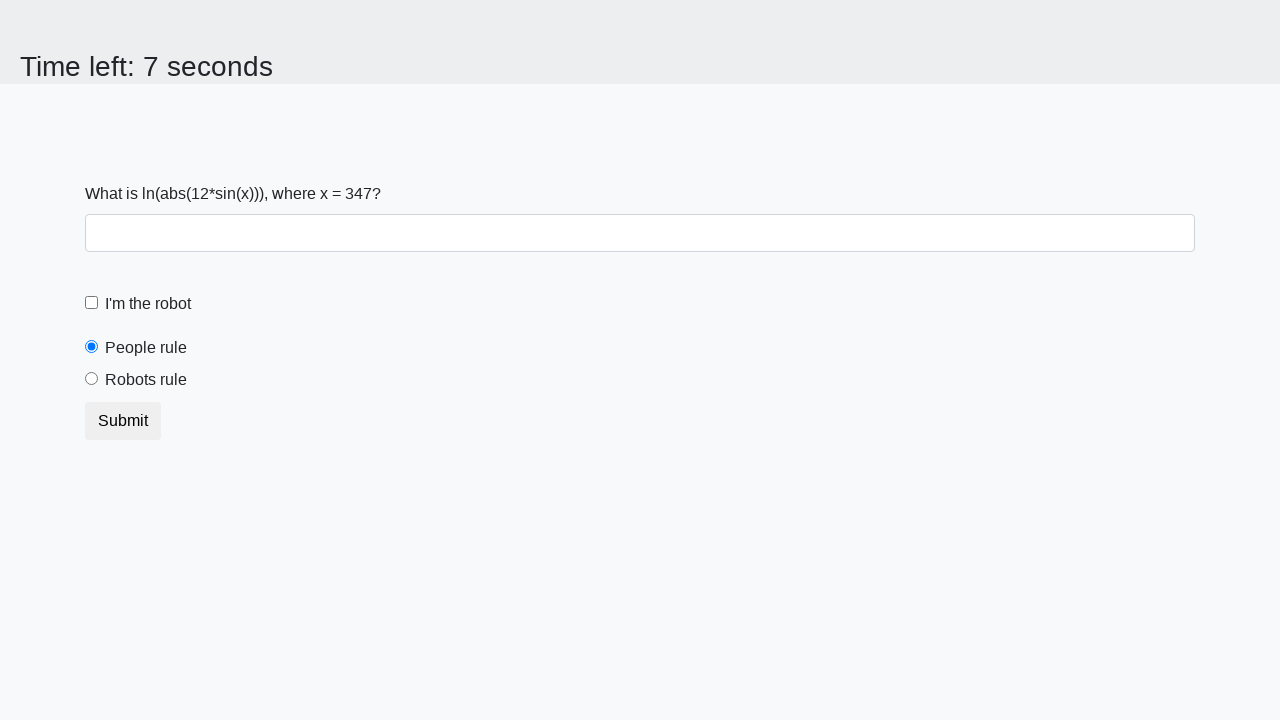

Retrieved input value from #input_value element
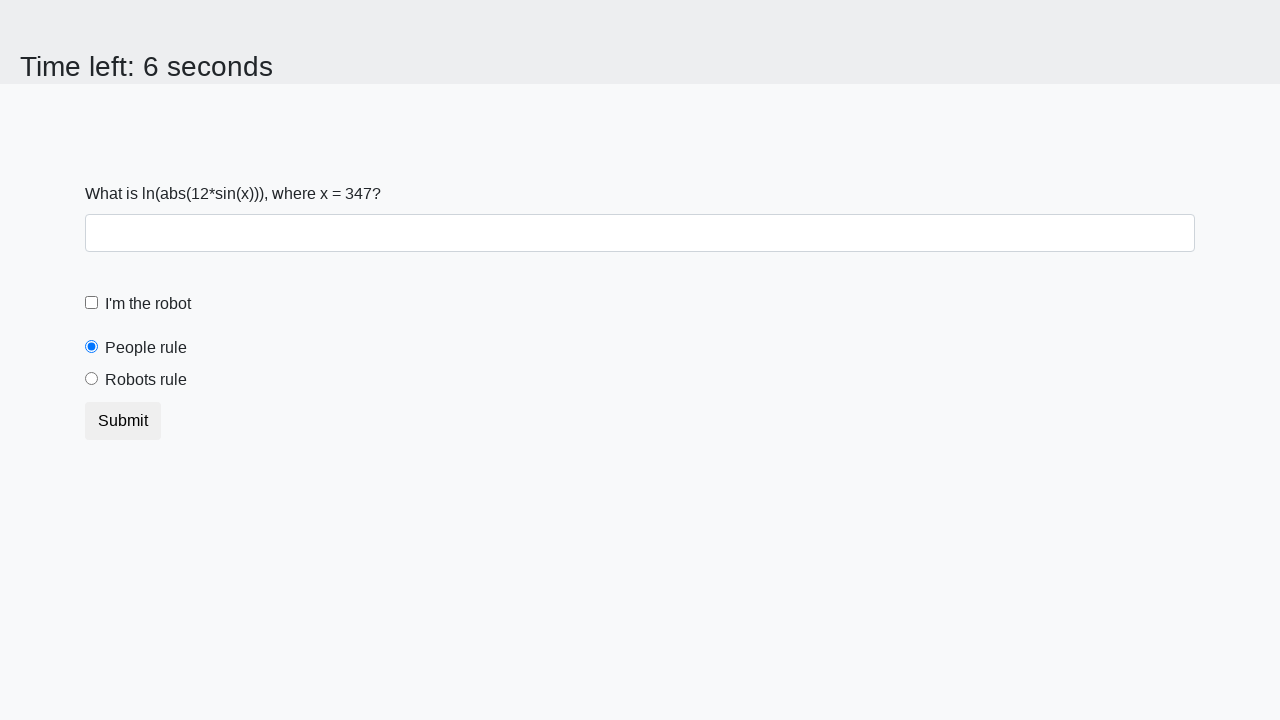

Calculated logarithmic result: 2.4742123007220043
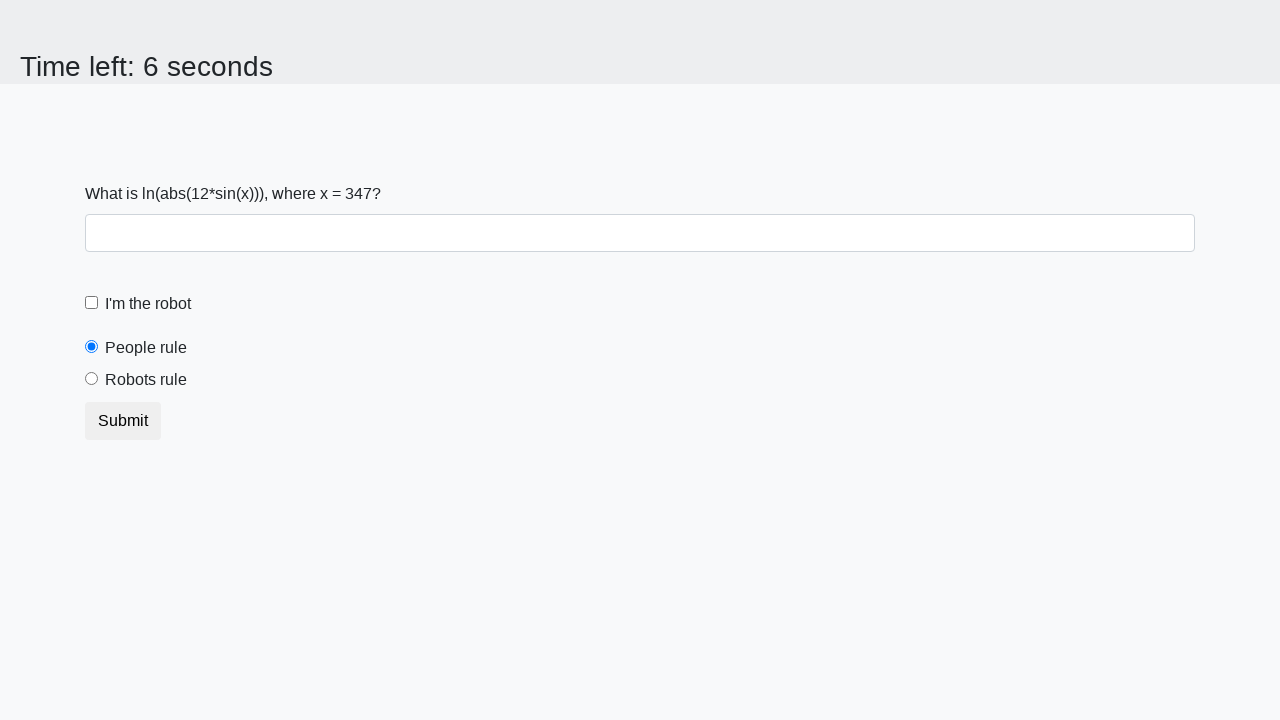

Filled answer field with calculated value: 2.4742123007220043 on #answer
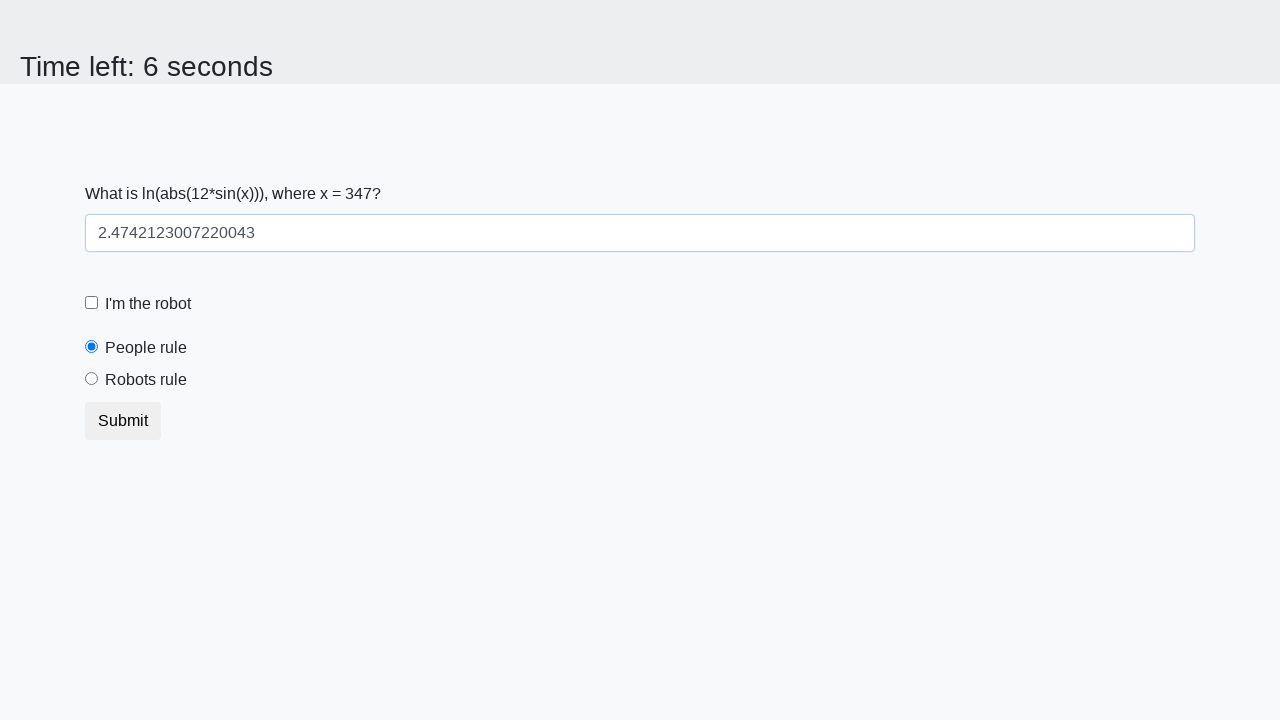

Checked the robot checkbox at (92, 303) on #robotCheckbox
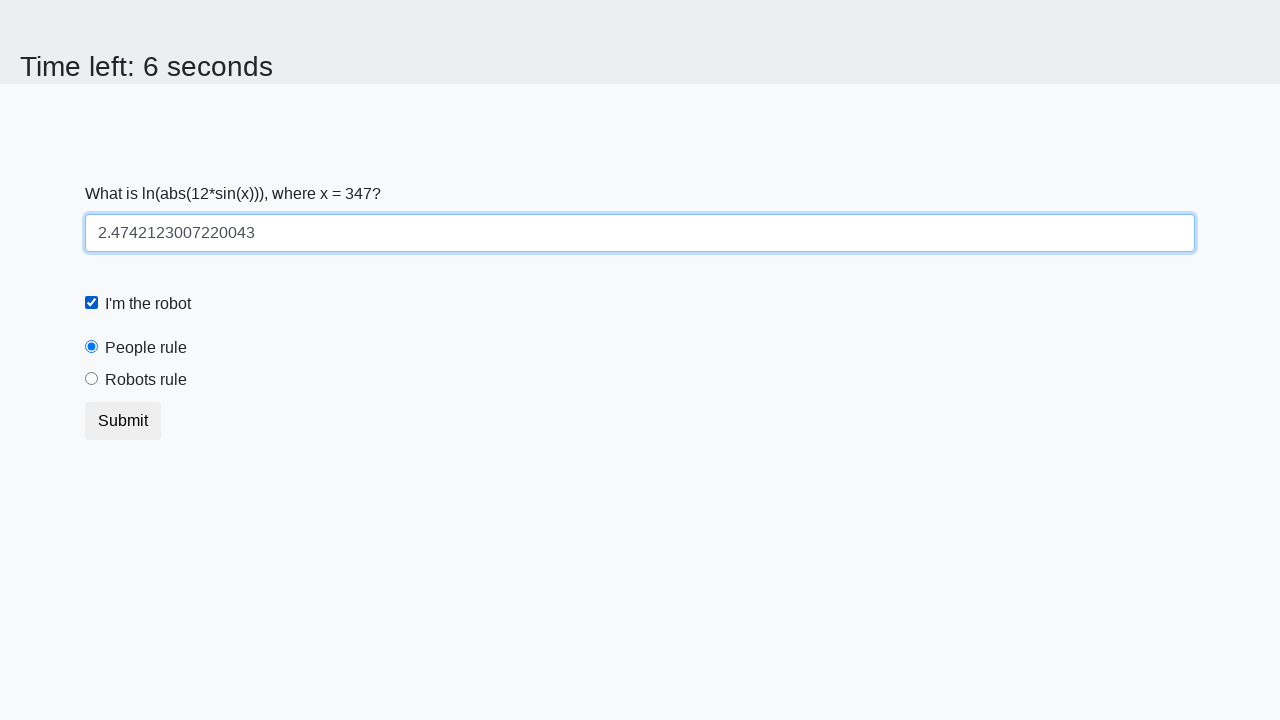

Selected the robots rule radio button at (92, 379) on #robotsRule
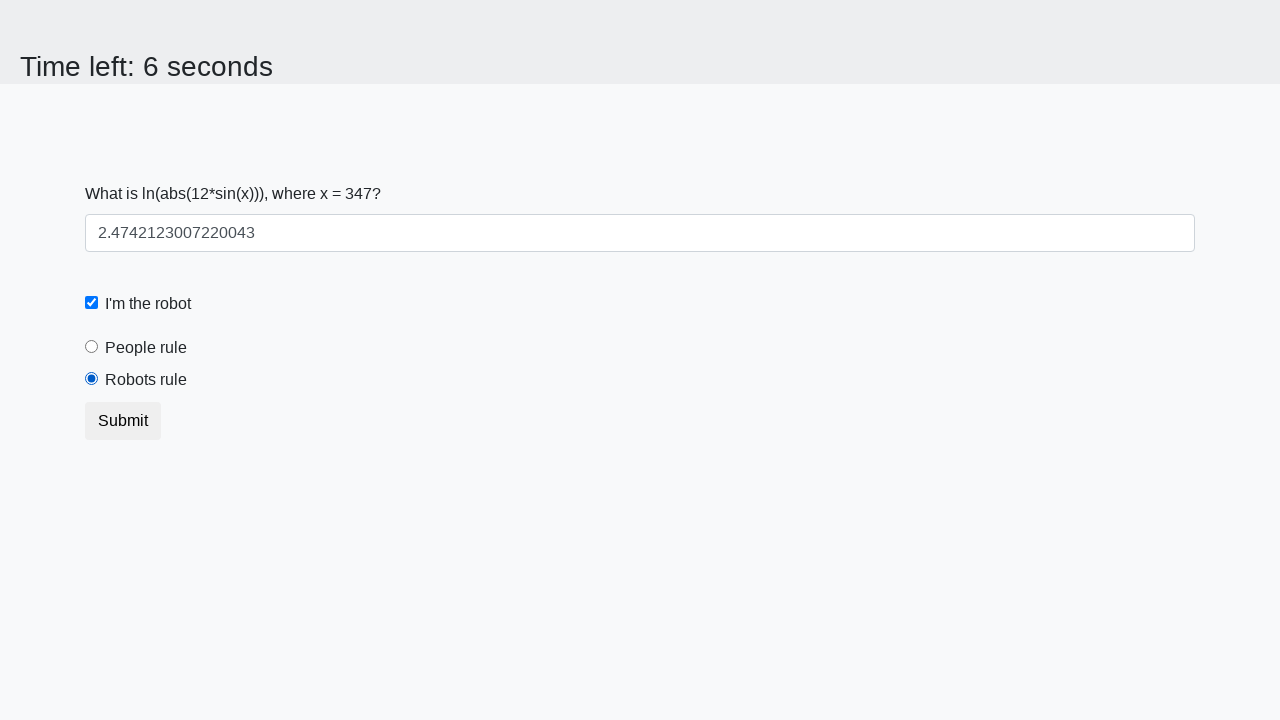

Clicked submit button to submit the form at (123, 421) on button.btn
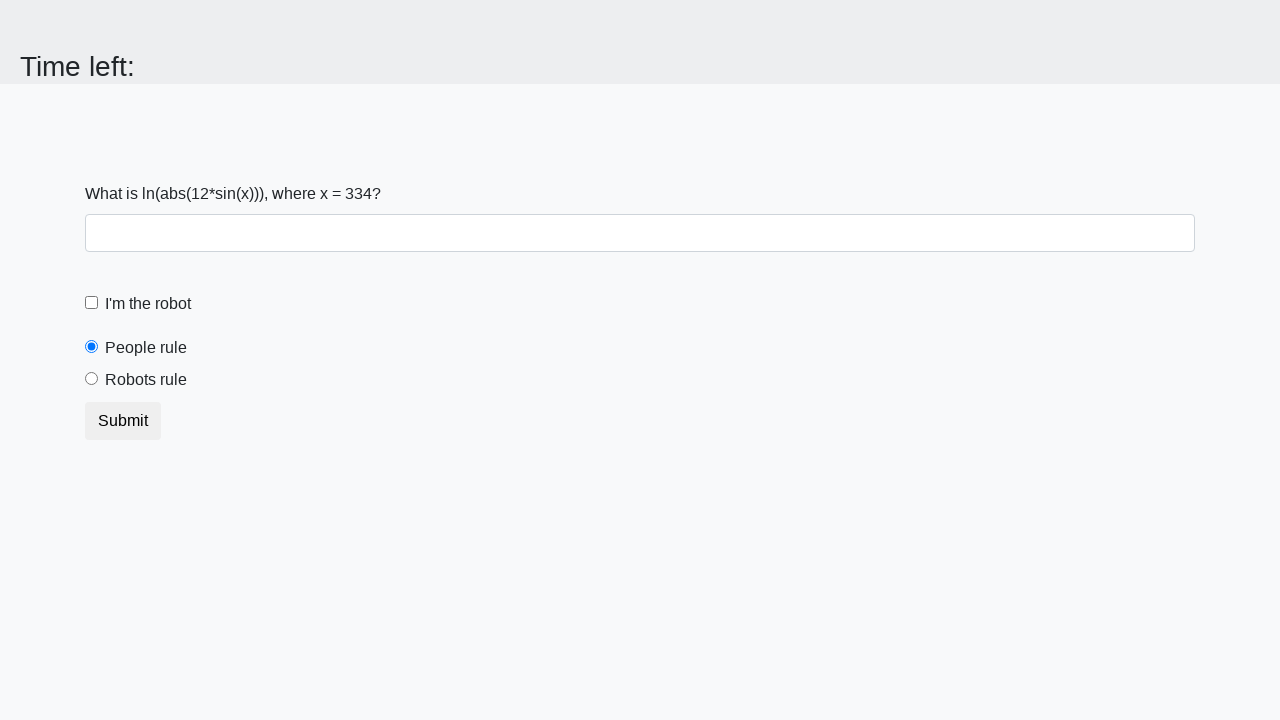

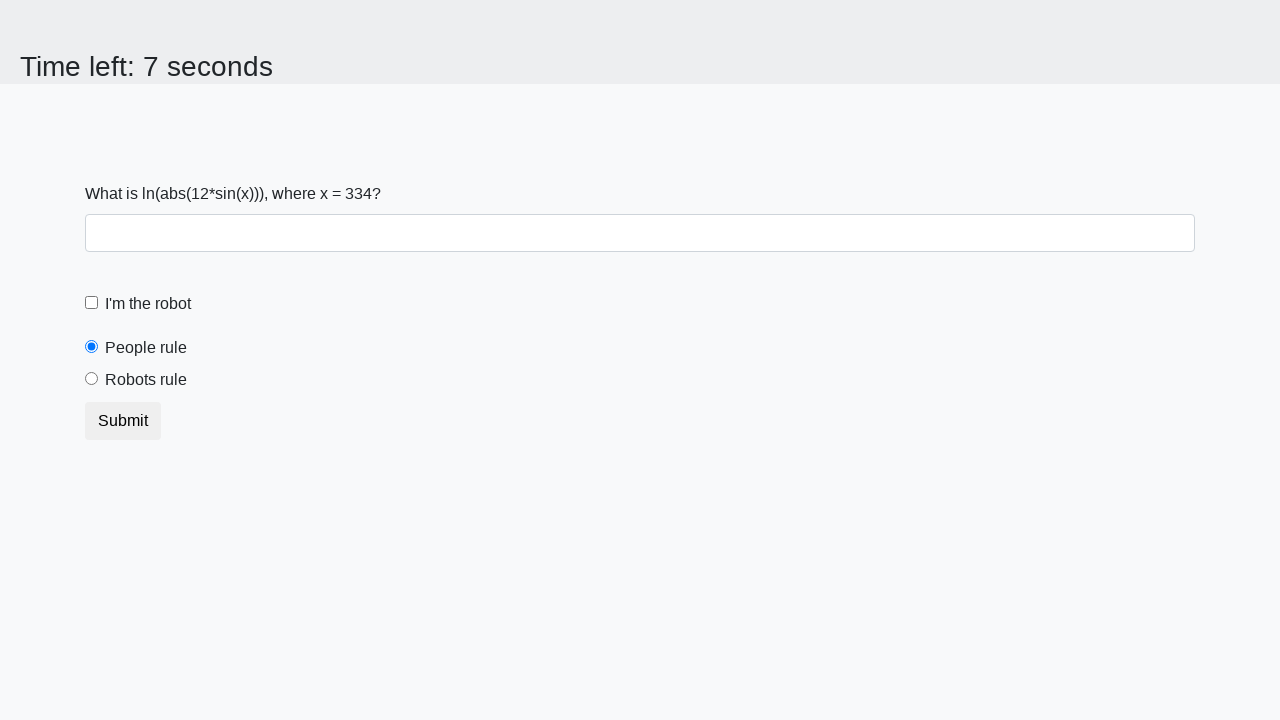